Tests an e-commerce shopping flow by searching for products, adding Cashews to cart, and proceeding through checkout to place an order

Starting URL: https://www.rahulshettyacademy.com/seleniumPractise/#/

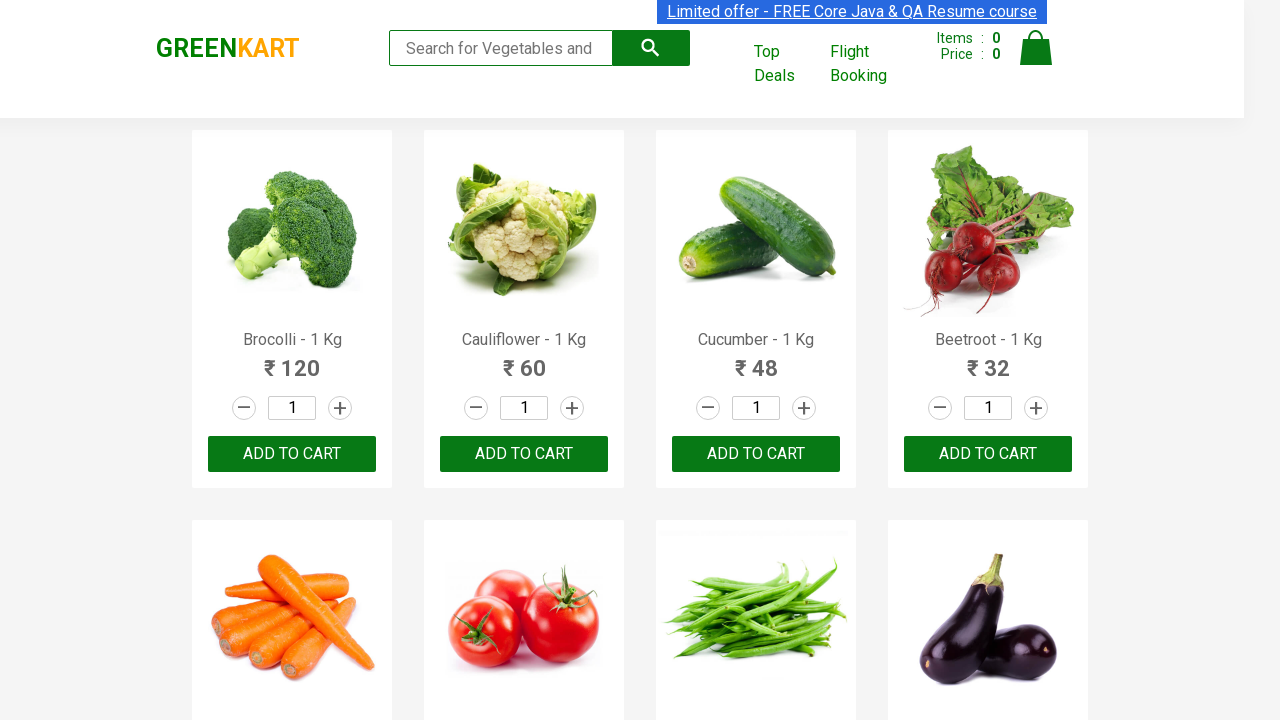

Filled search box with 'ca' on .search-keyword
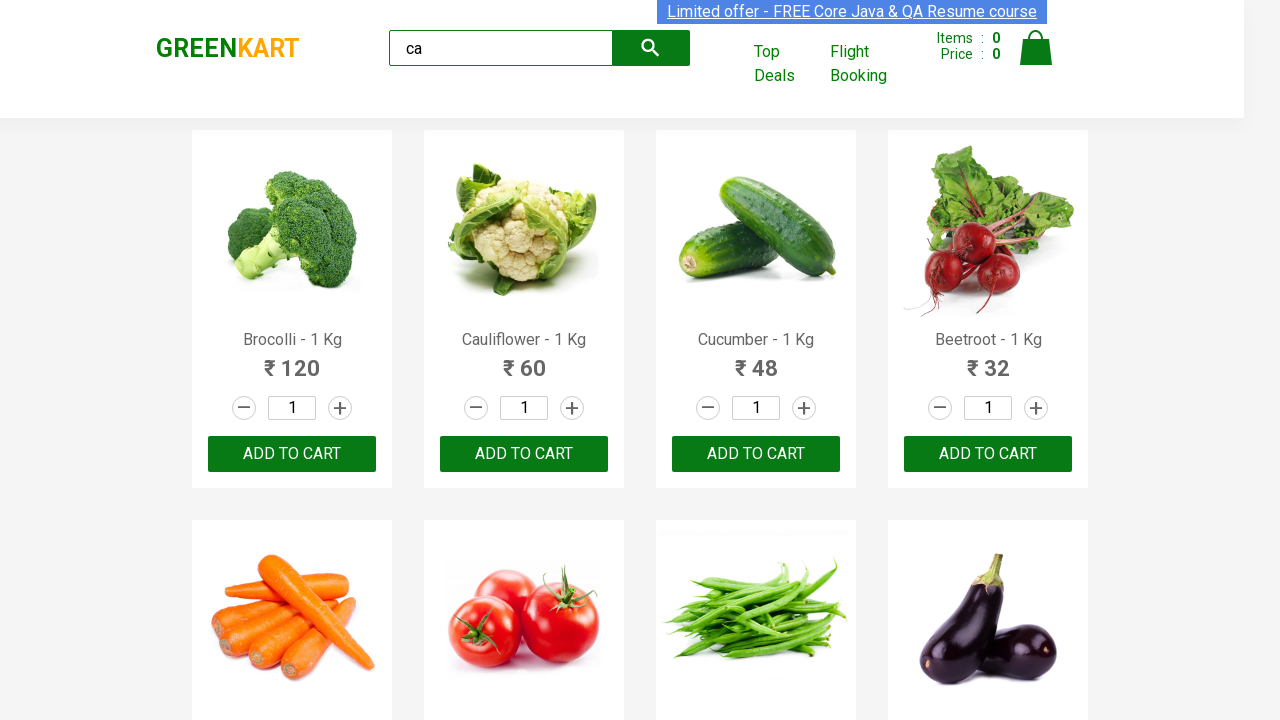

Waited 2 seconds for products to load
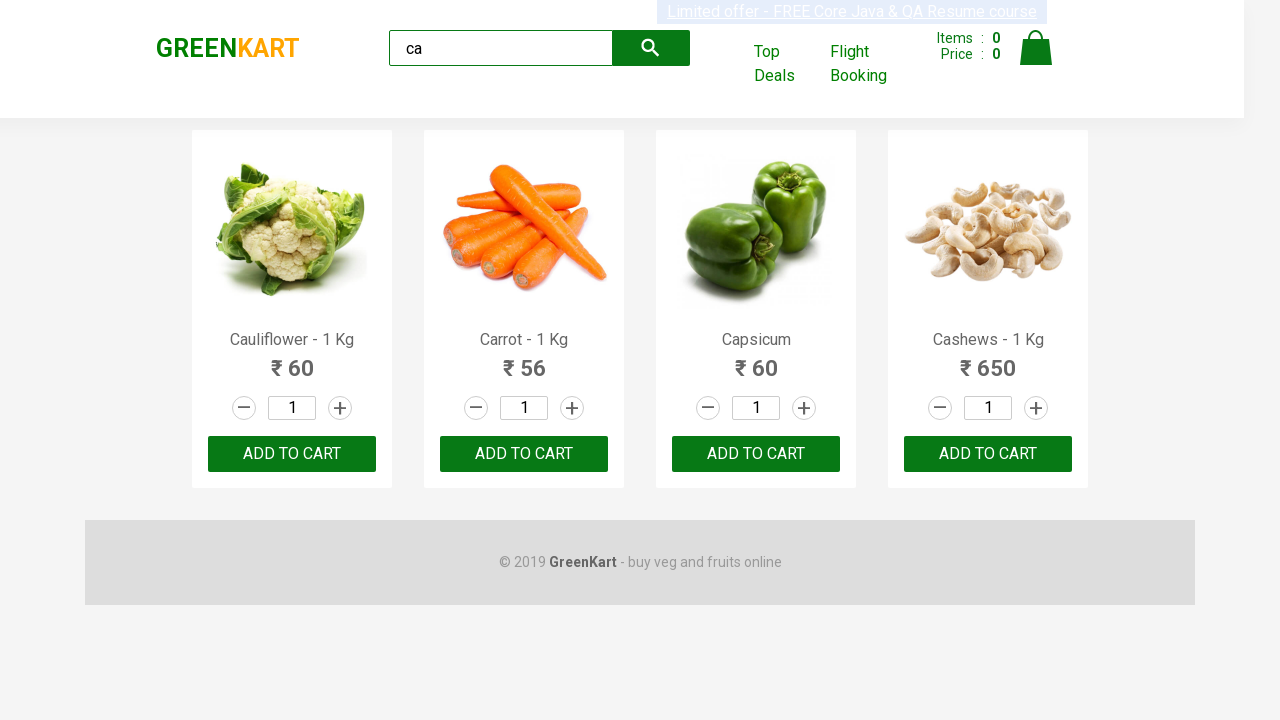

Located all products on the page
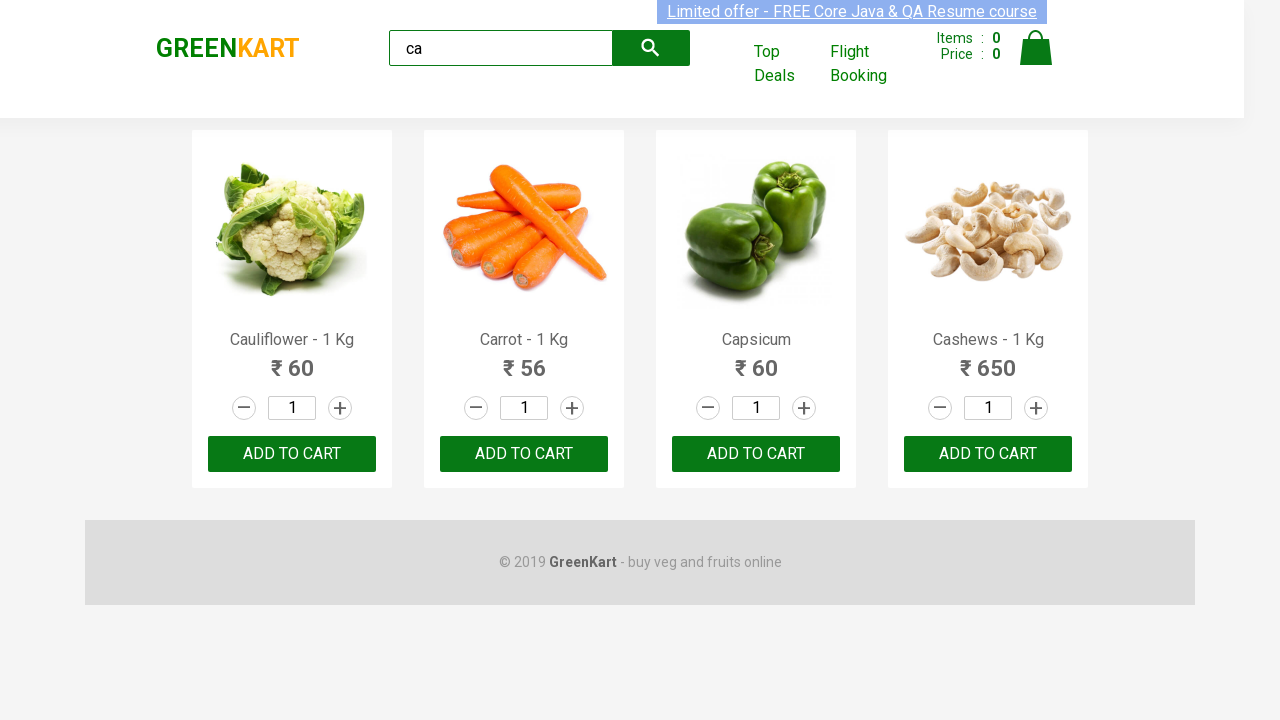

Clicked Add to Cart button for Cashews product at (988, 454) on .products .product >> nth=3 >> button
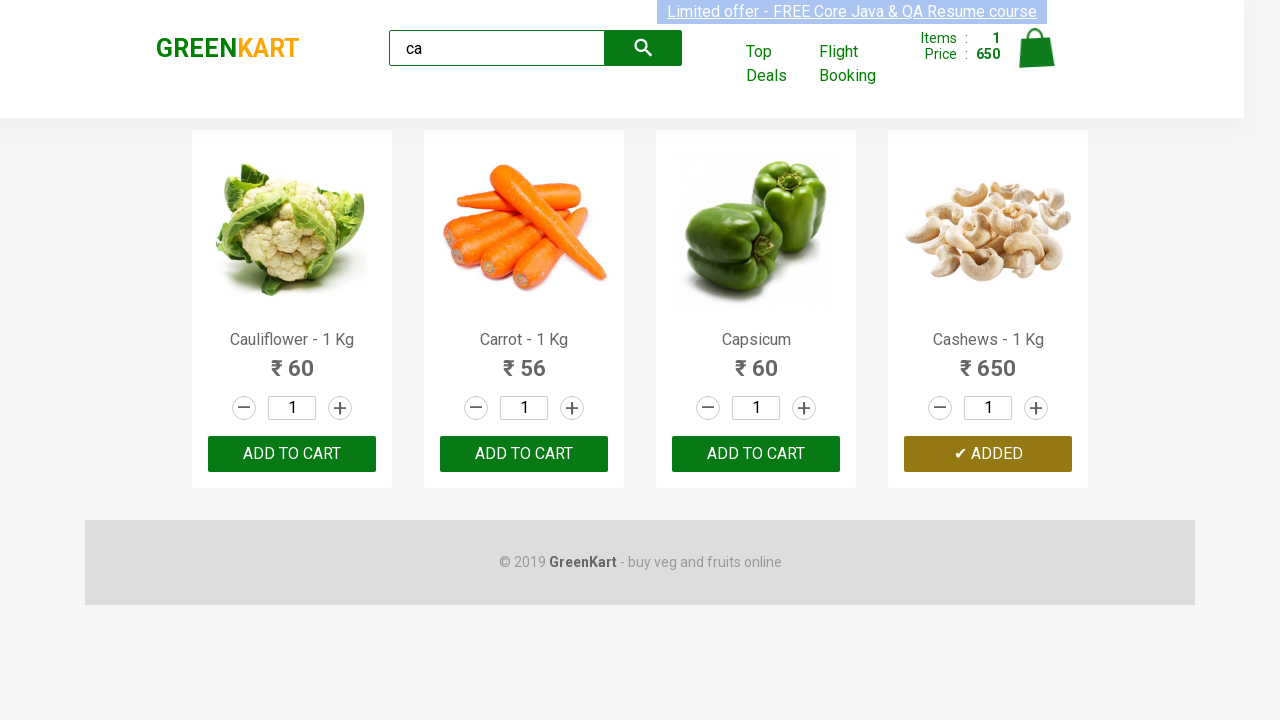

Clicked on cart icon at (1036, 48) on .cart-icon > img
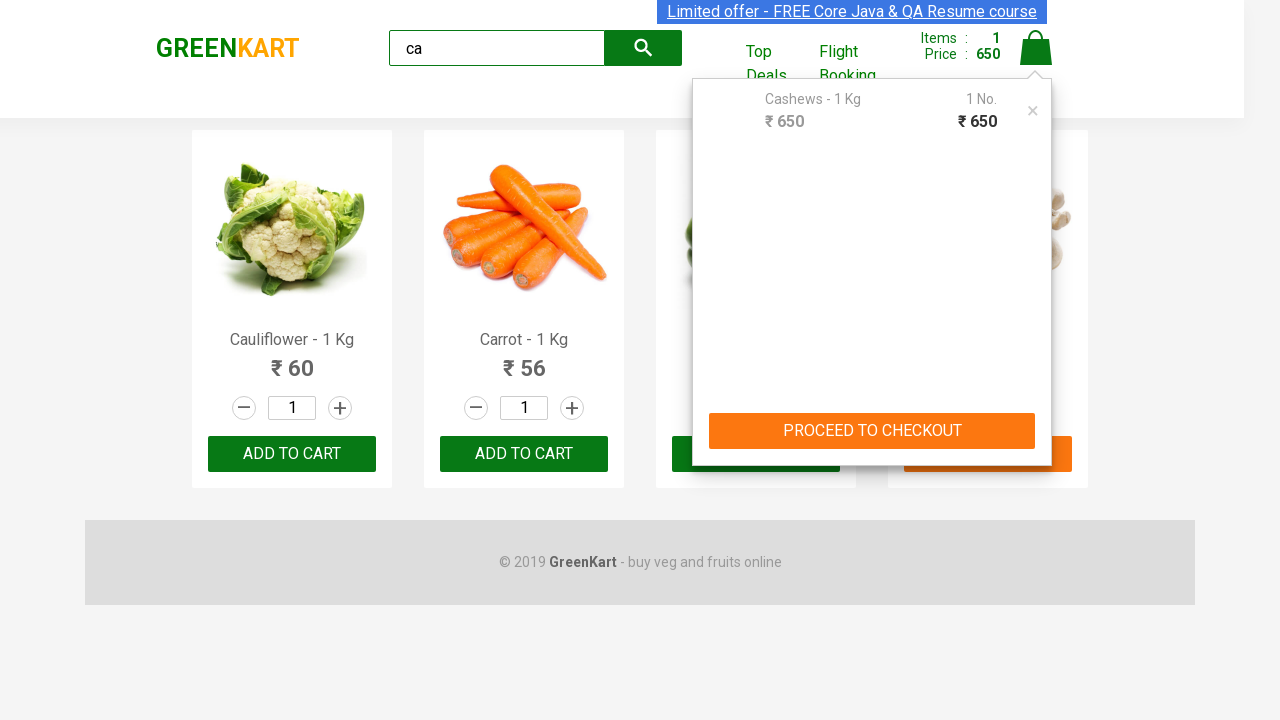

Clicked PROCEED TO CHECKOUT button at (872, 431) on text=PROCEED TO CHECKOUT
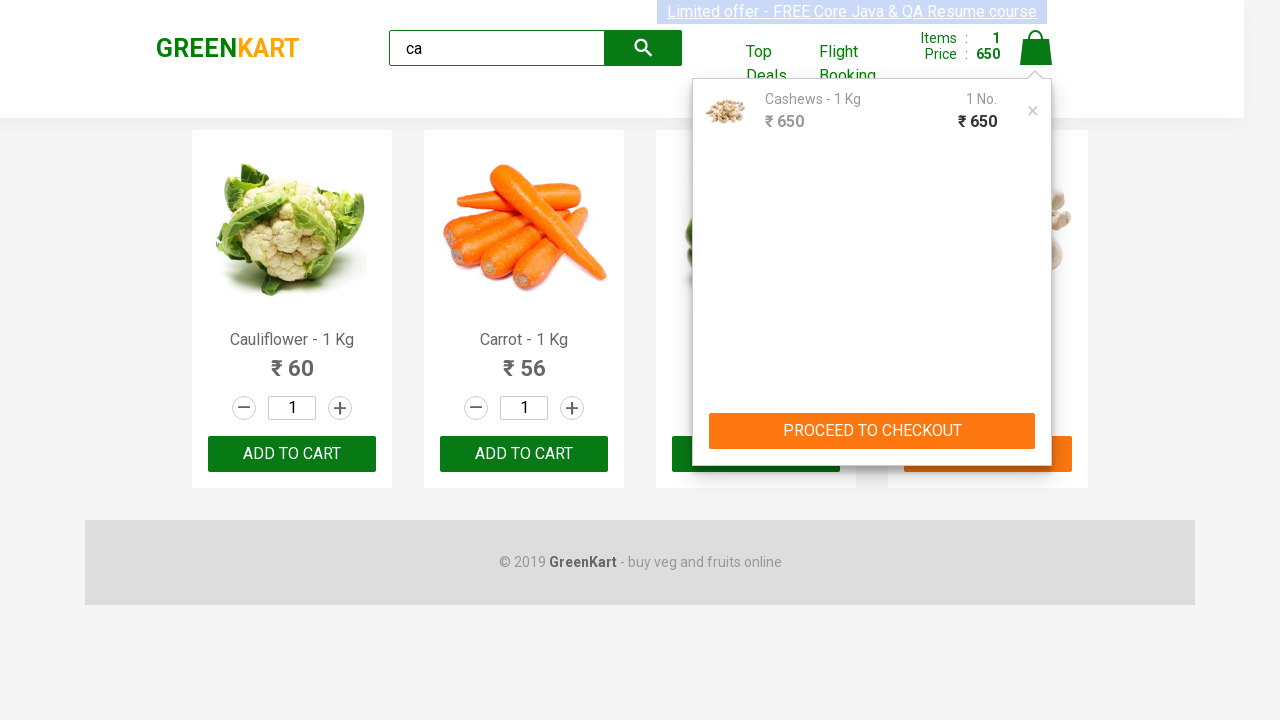

Clicked Place Order button to complete purchase at (1036, 420) on text=Place Order
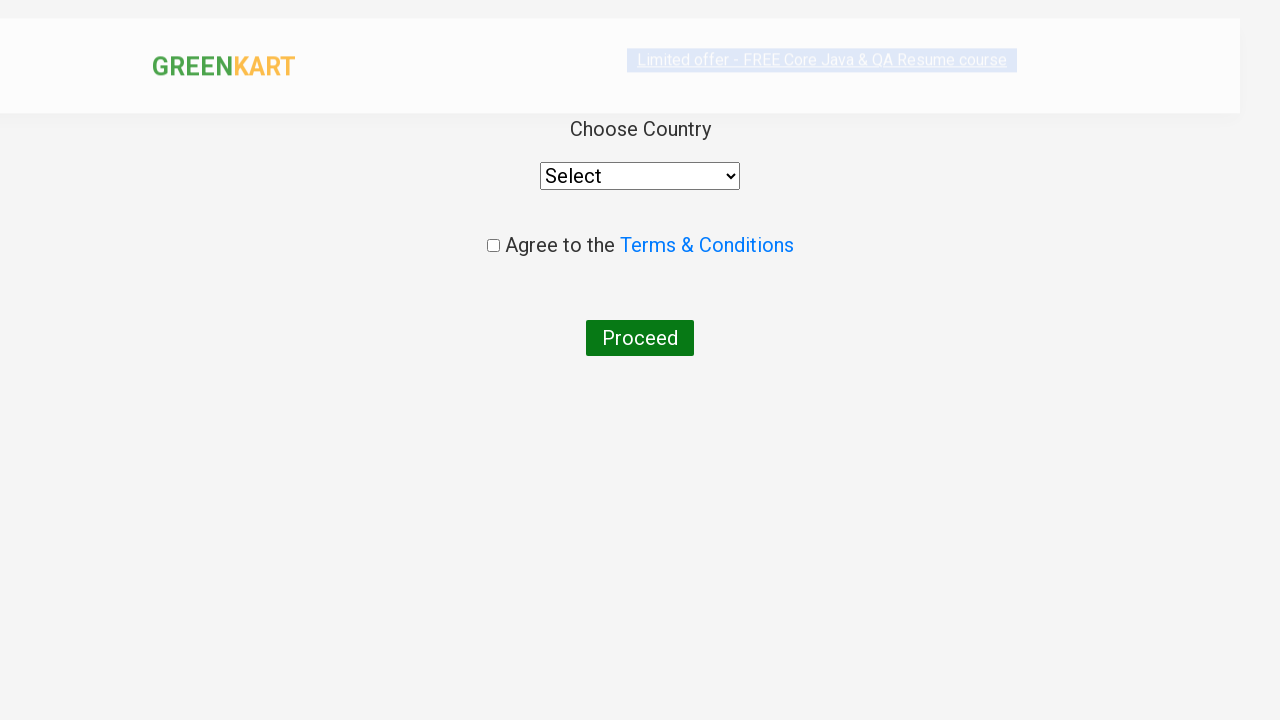

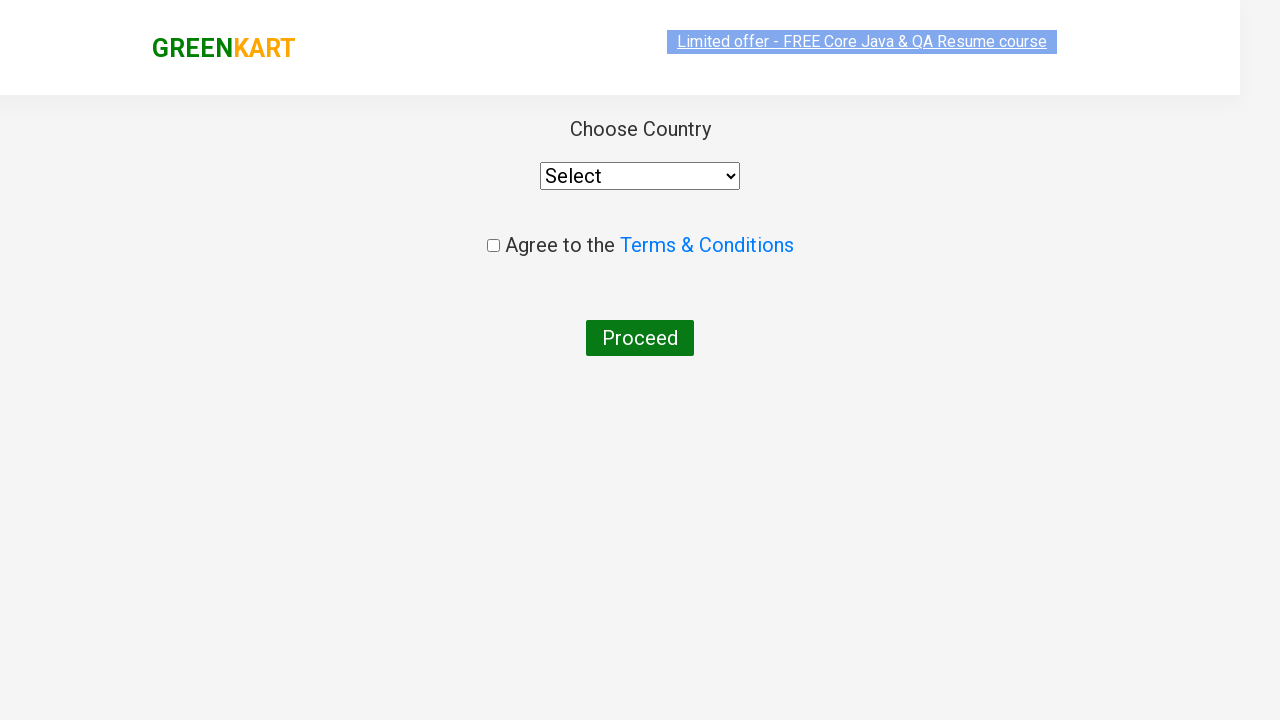